Tests iframe handling using frame locator to access a frame by src attribute and fill a text input

Starting URL: https://ui.vision/demo/webtest/frames/

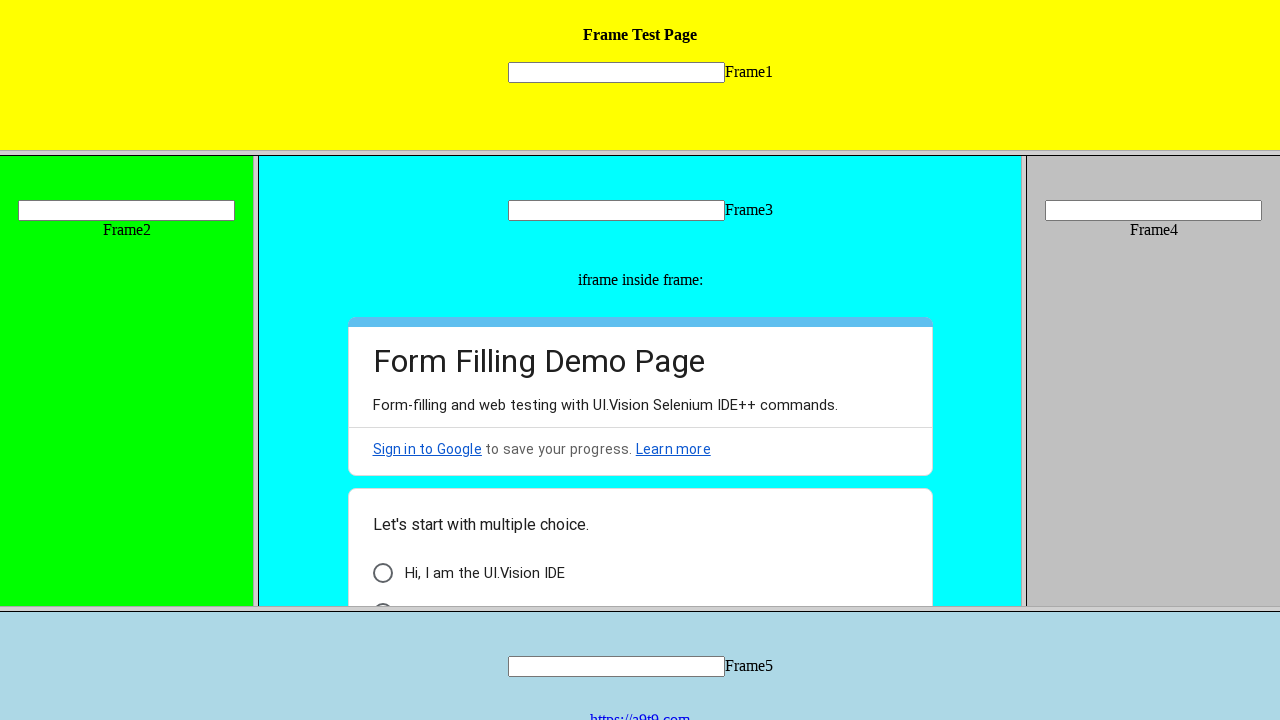

Located frame by src attribute 'frame_1.html'
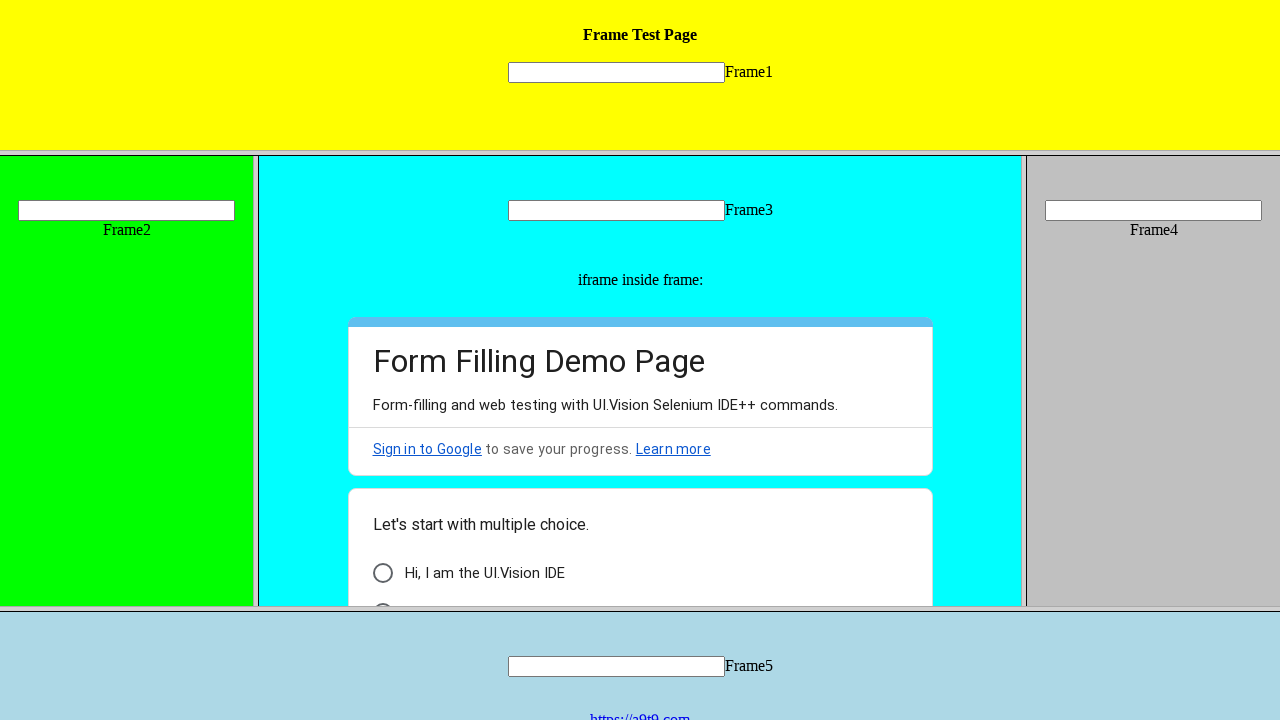

Filled text input field with 'sachin' inside iframe on frame[src='frame_1.html'] >> internal:control=enter-frame >> [name=mytext1]
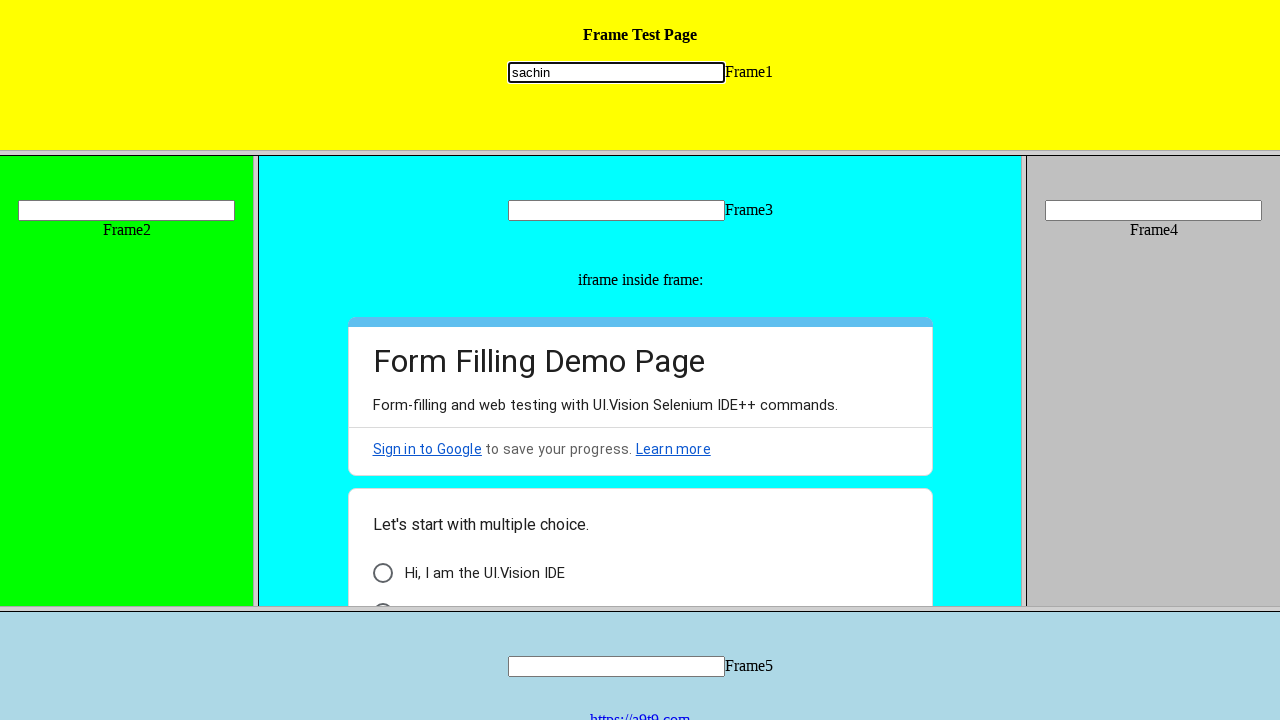

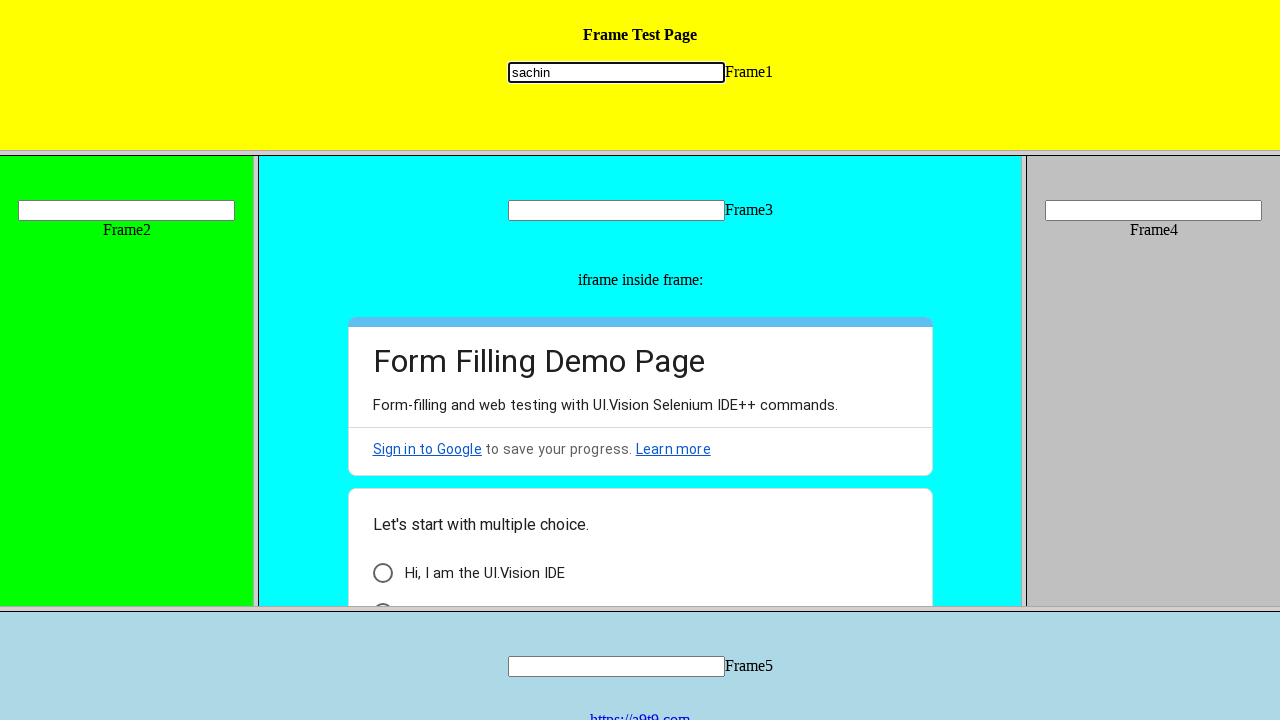